Tests jQuery UI's drag-and-drop functionality by navigating to the Droppable demo, switching to the iframe, performing a drag-and-drop action on the draggable element to the drop target, then navigating to the Sortable section.

Starting URL: https://jqueryui.com/

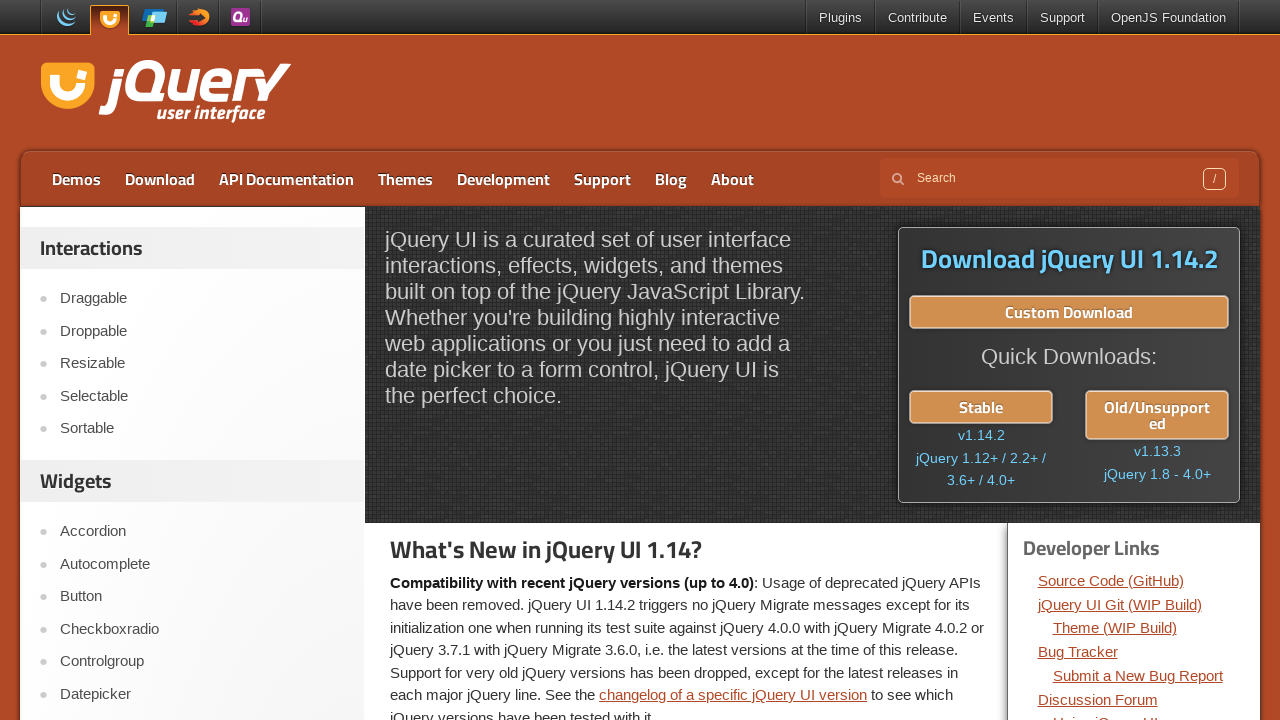

Clicked on 'Droppable' link to navigate to droppable demo at (202, 331) on text=Droppable
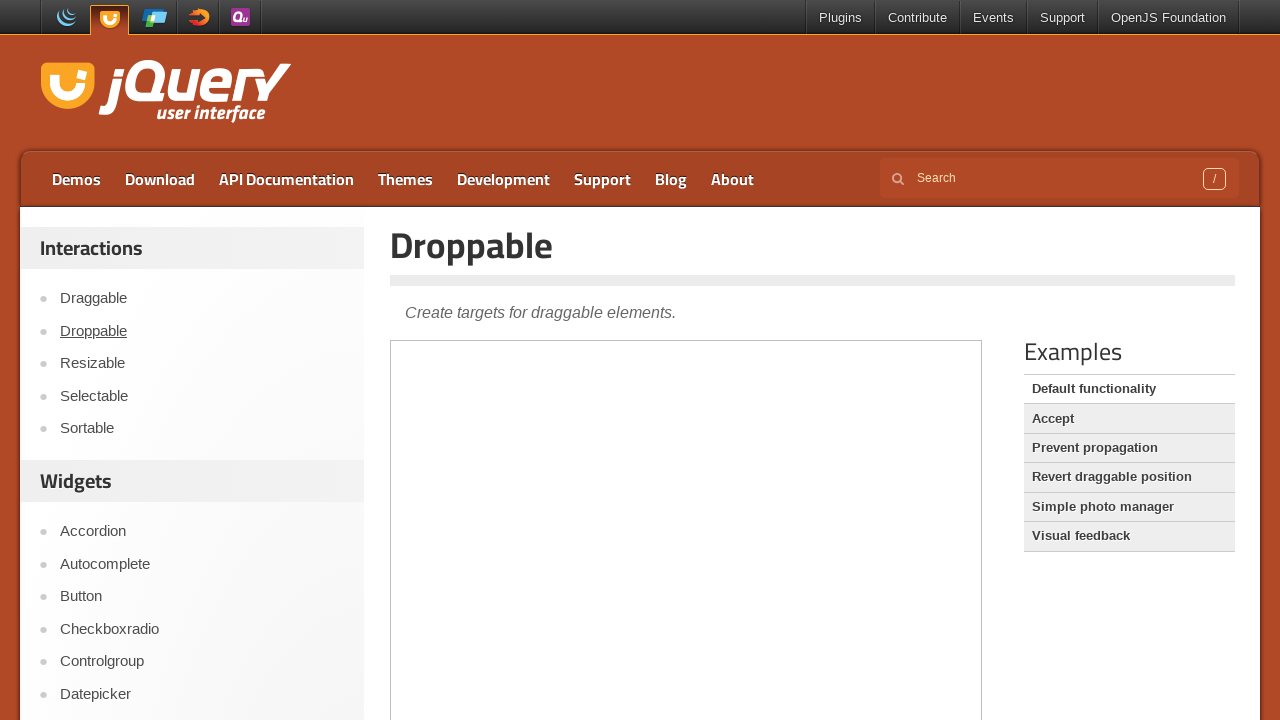

Demo iframe loaded
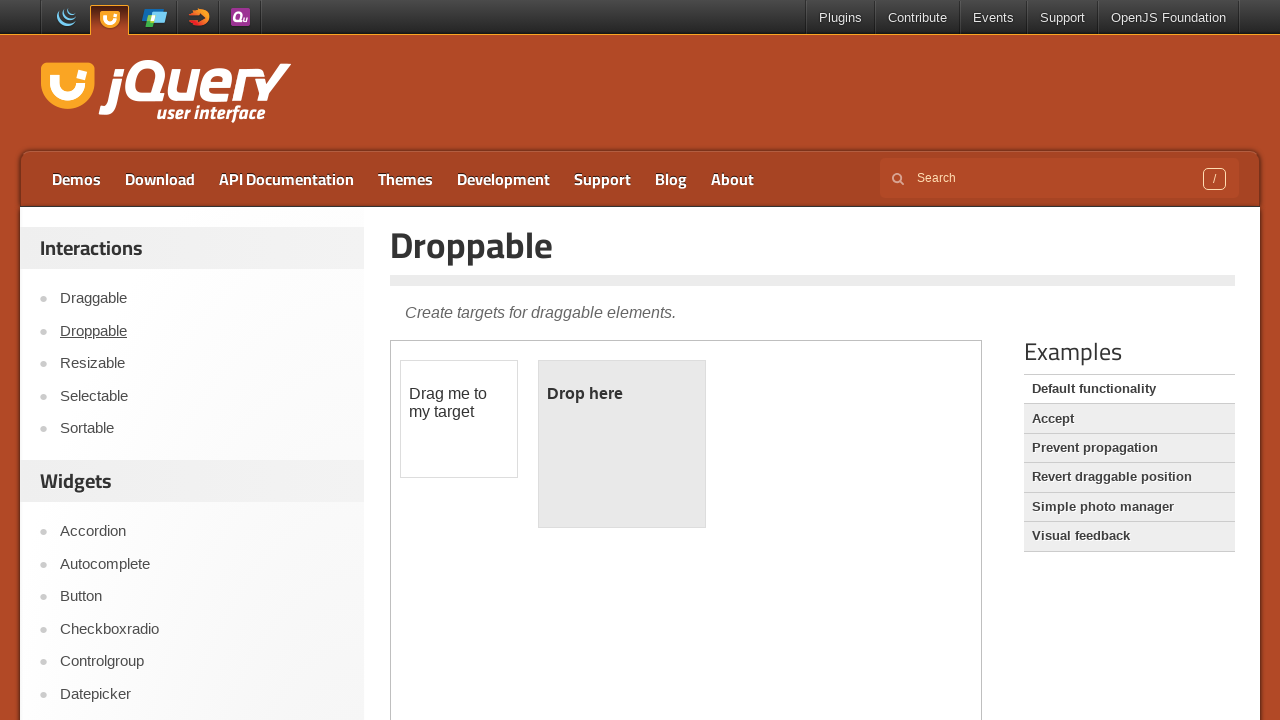

Switched to demo iframe
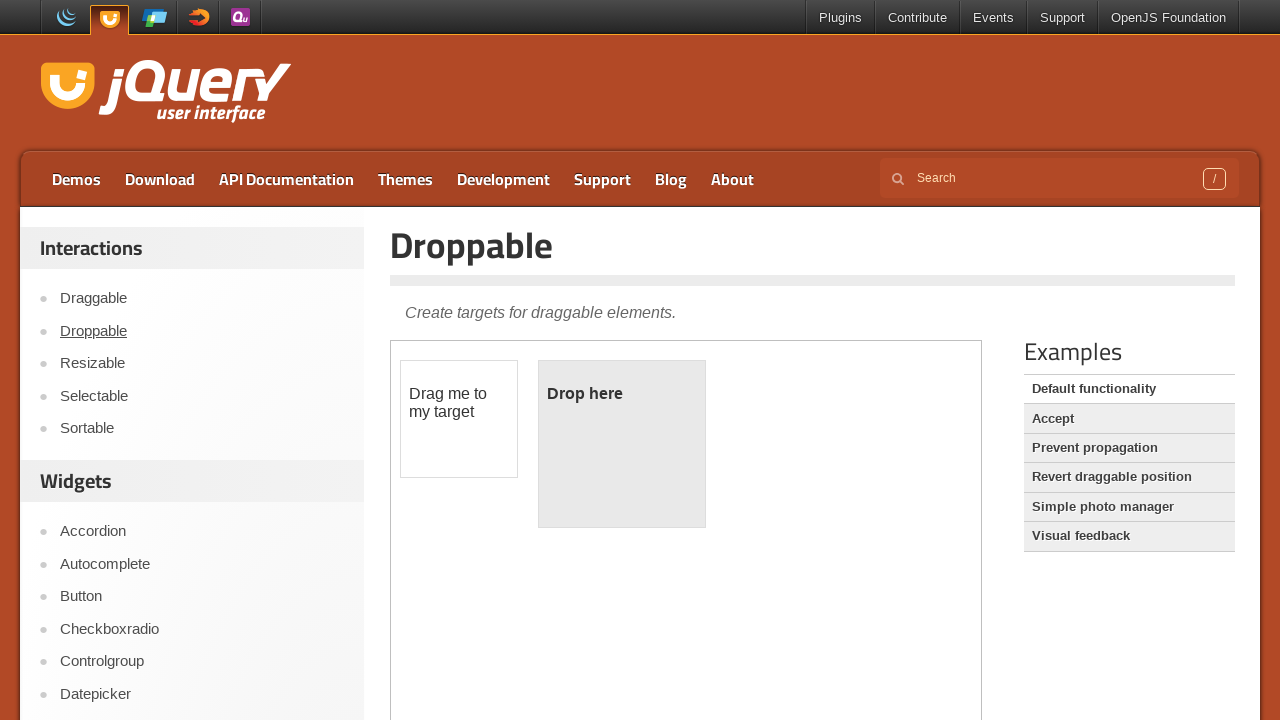

Draggable element is visible in iframe
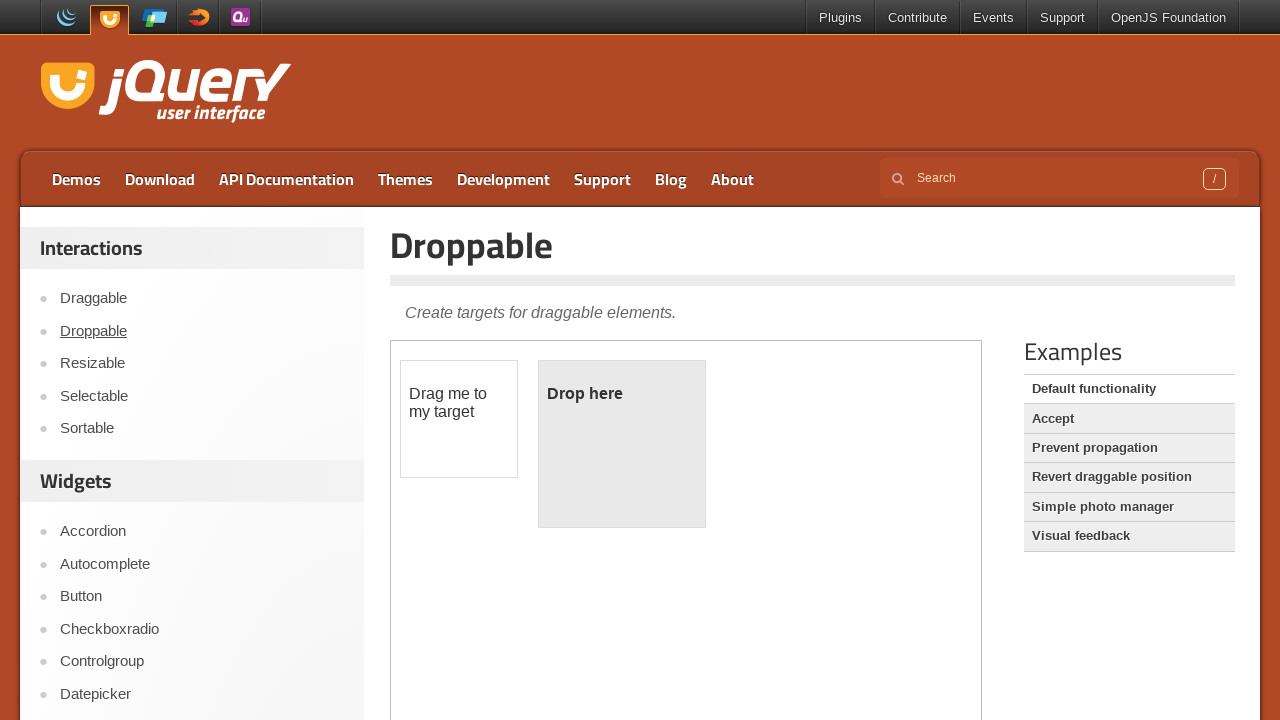

Located draggable element
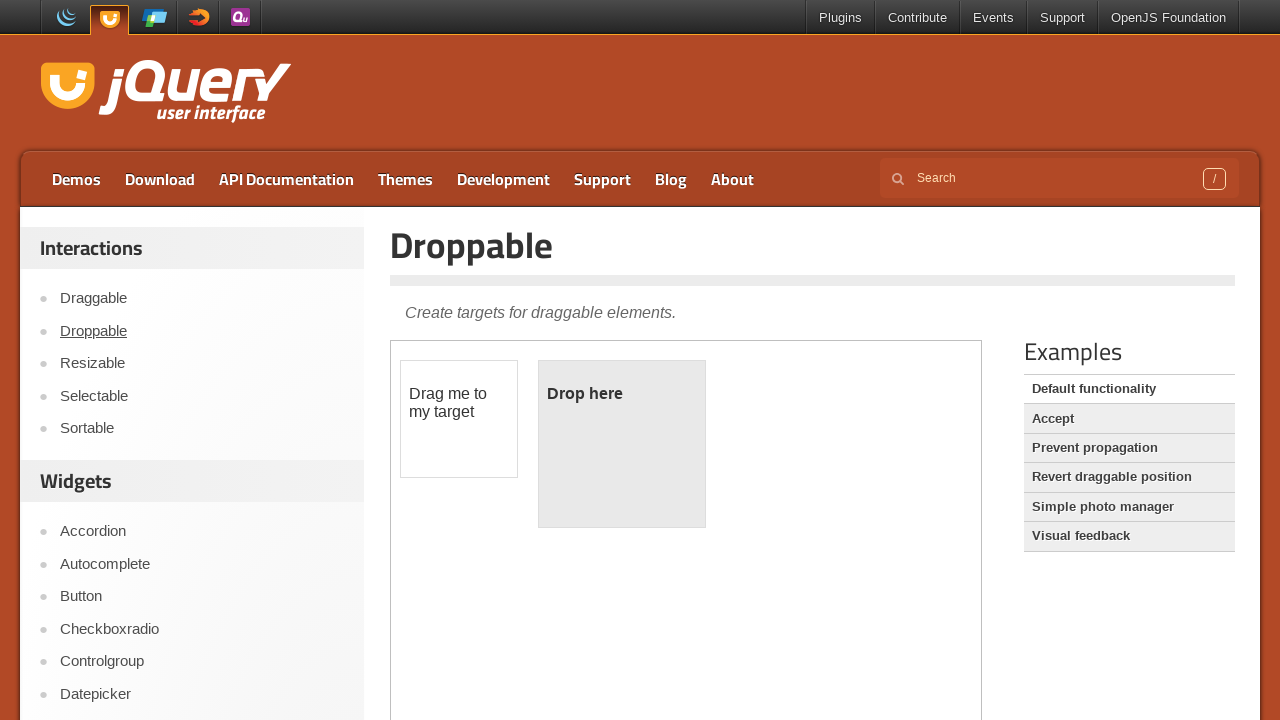

Located drop target element
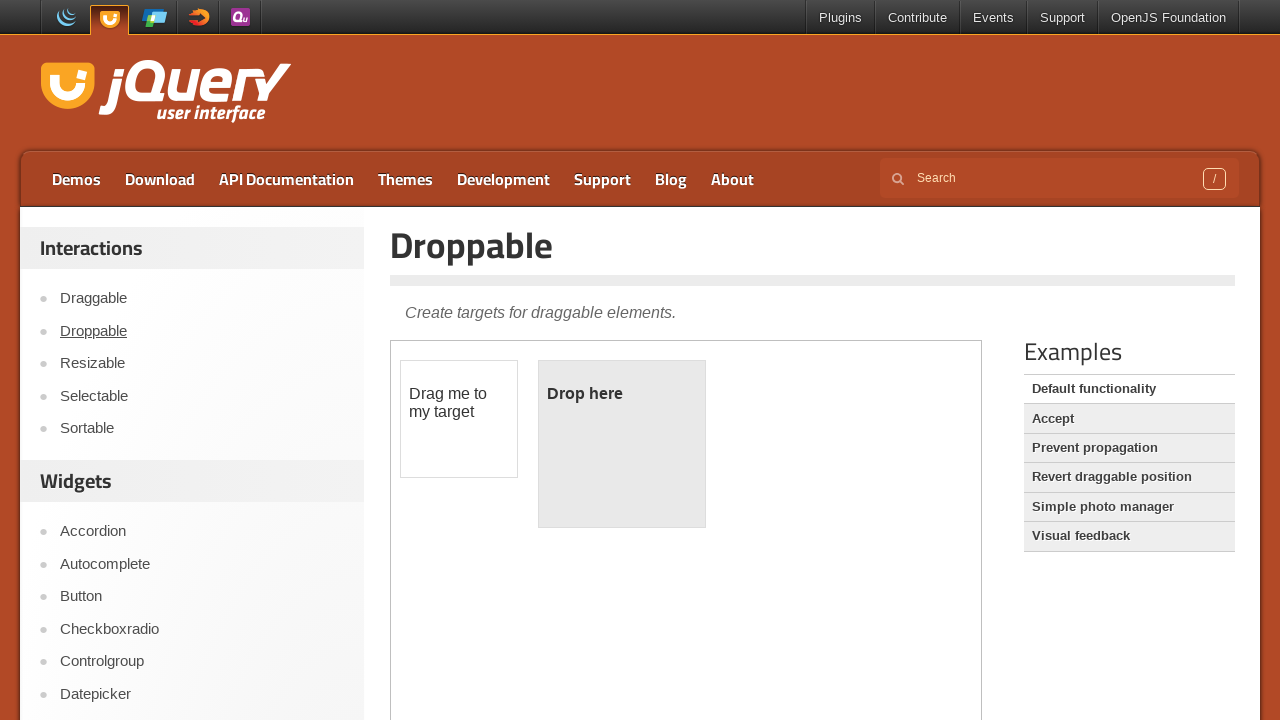

Performed drag-and-drop action from draggable to droppable target at (622, 444)
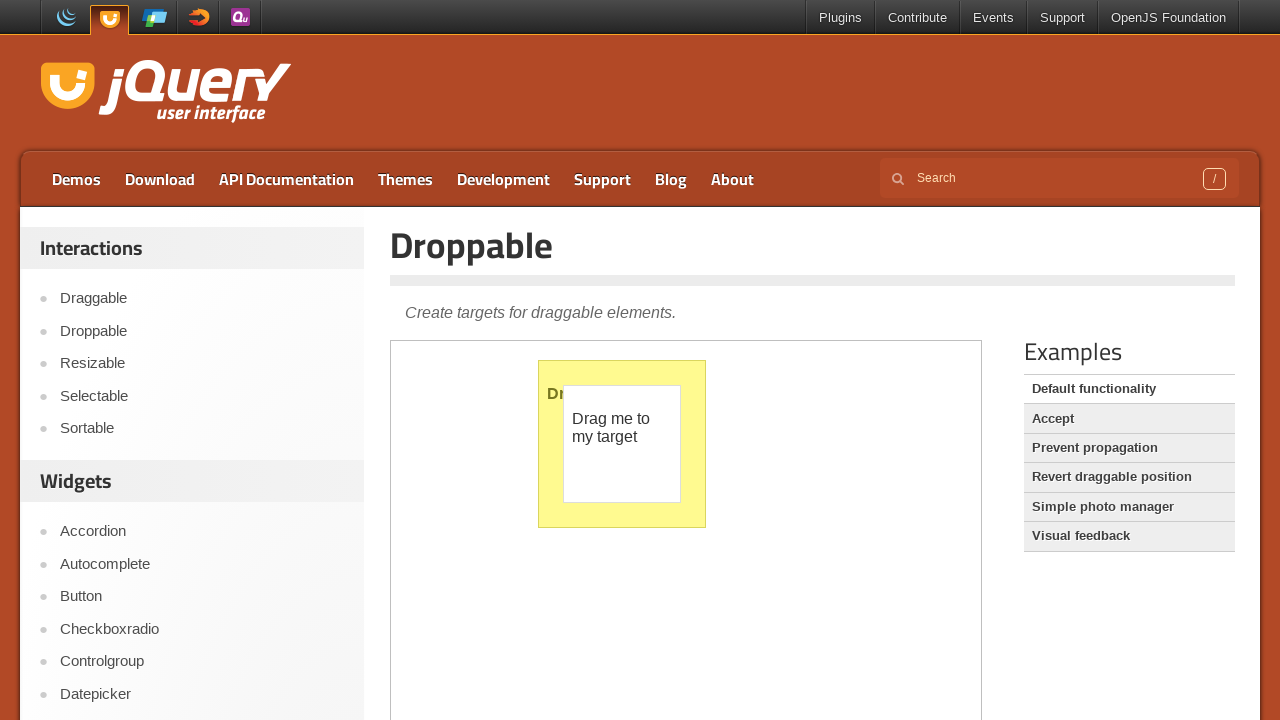

Clicked on 'Sortable' link to navigate to sortable section at (202, 429) on text=Sortable
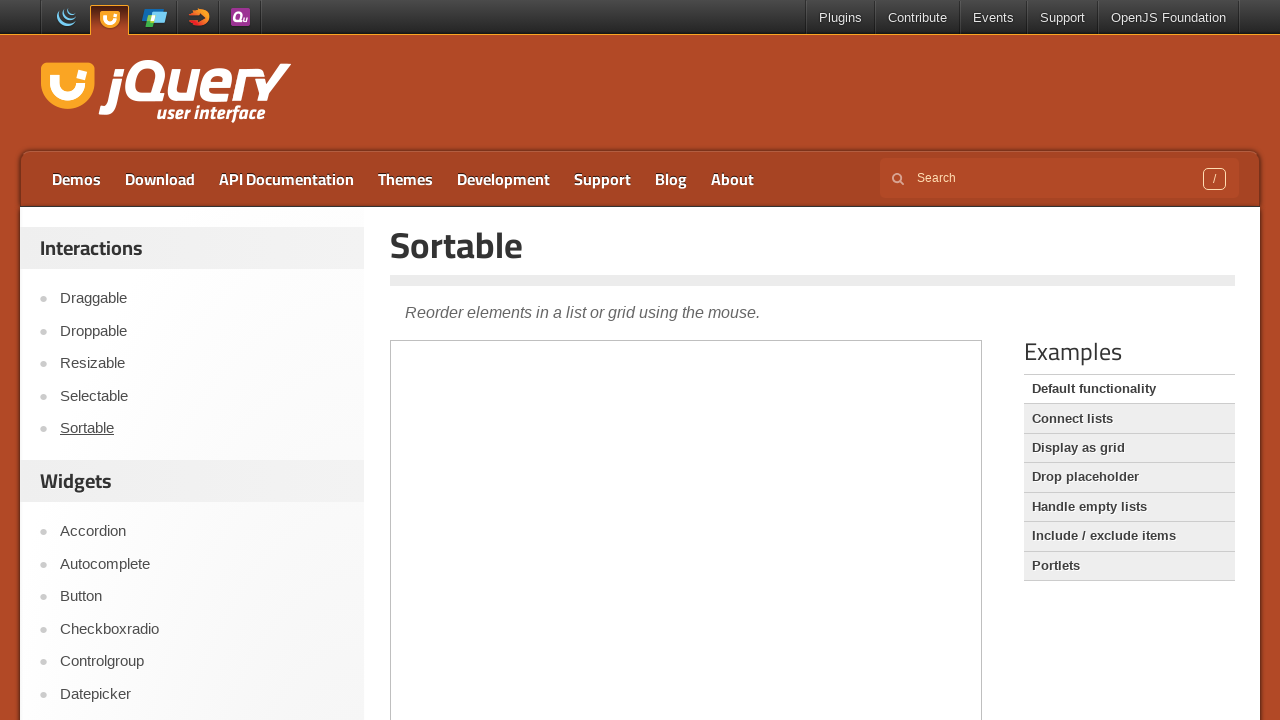

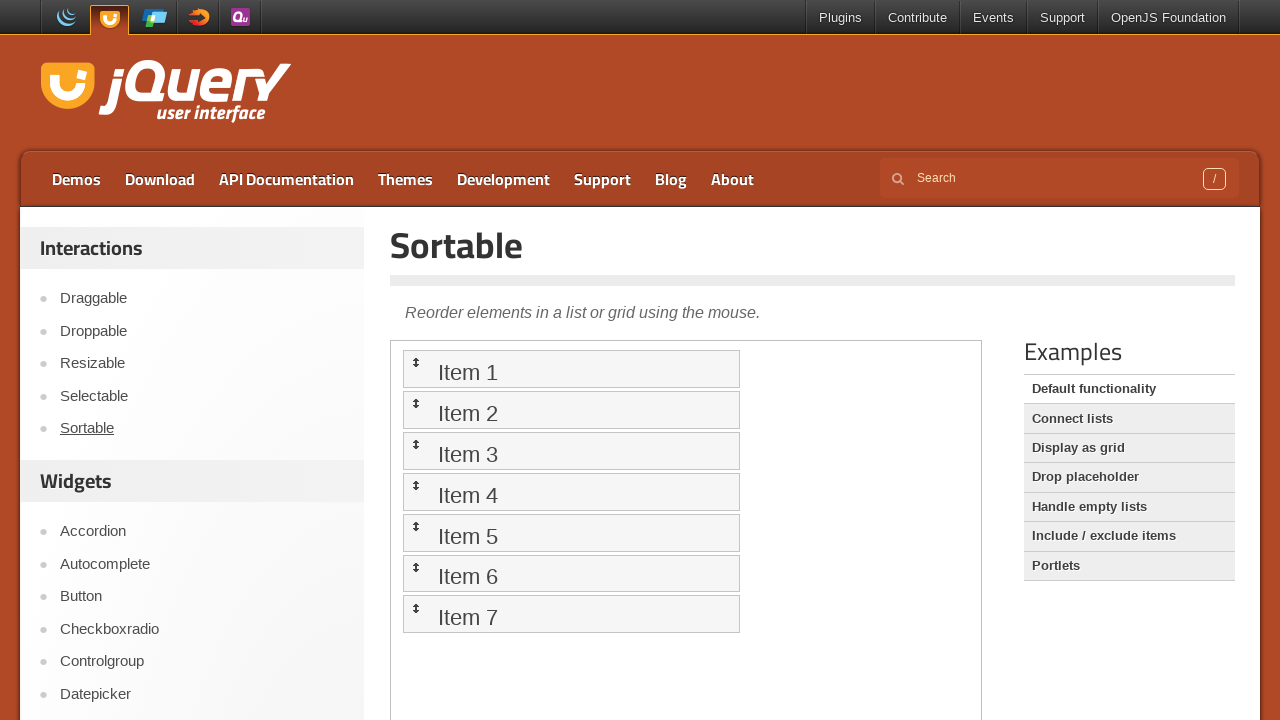